Adds multiple specific vegetables to cart by searching through product list and clicking their respective "ADD TO CART" buttons

Starting URL: https://rahulshettyacademy.com/seleniumPractise/

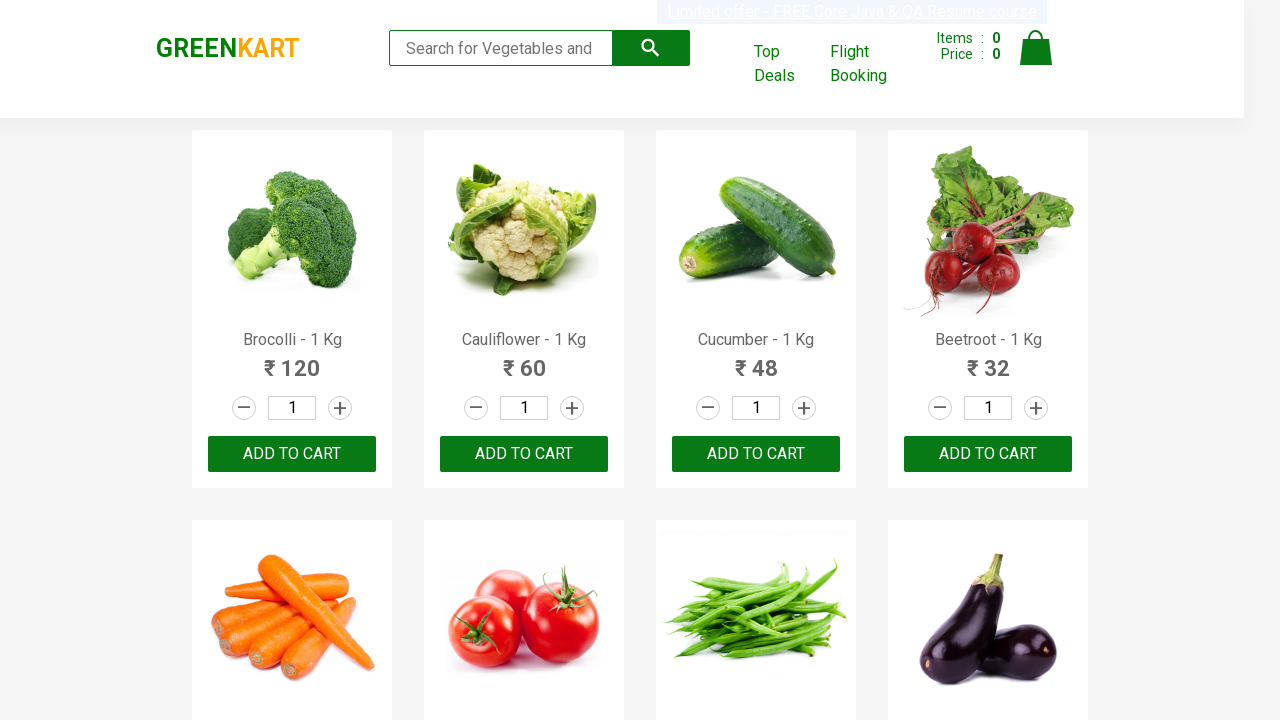

Waited for product list to load
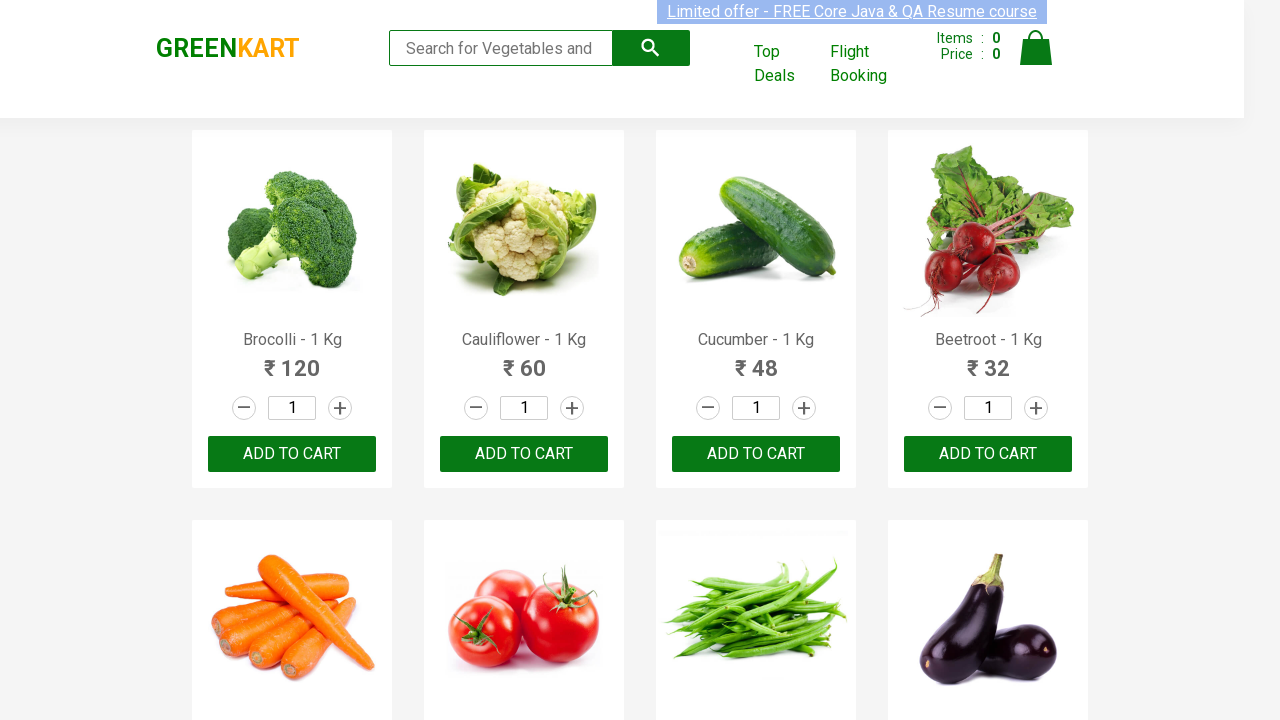

Retrieved all product elements from the page
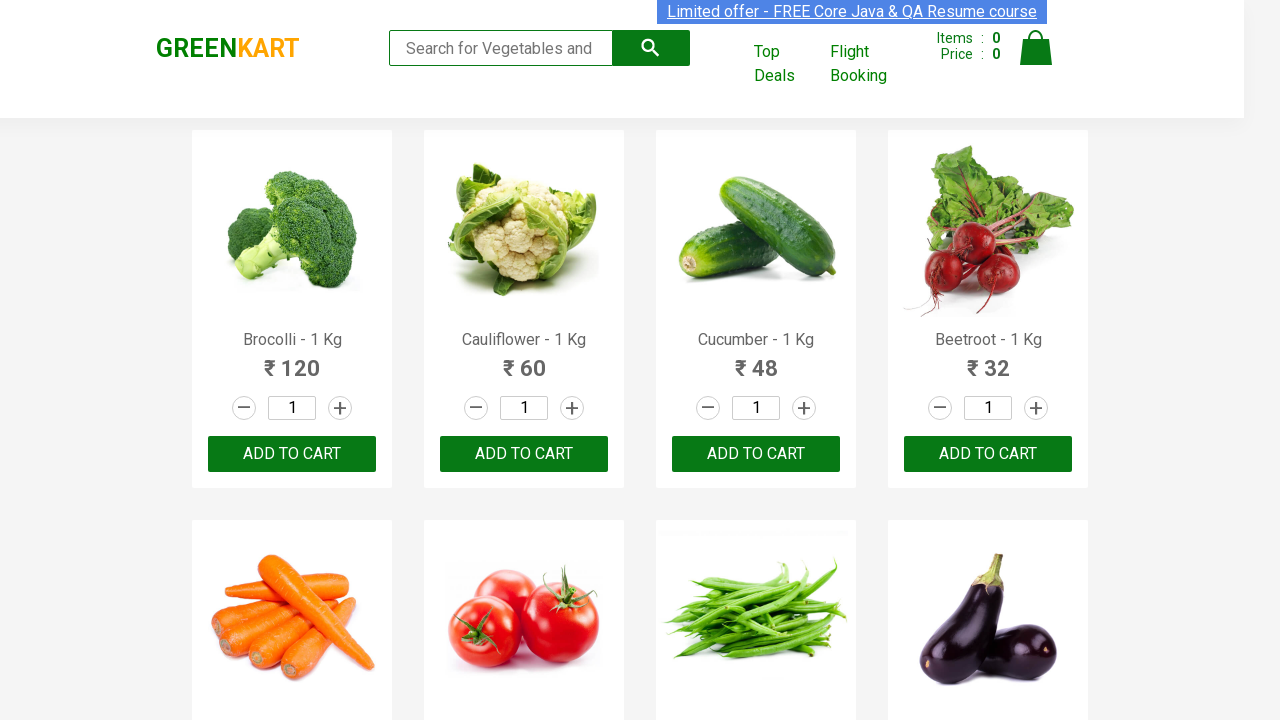

Added 'Brocolli' to cart at (292, 454) on xpath=//div[@class='product-action']/button >> nth=0
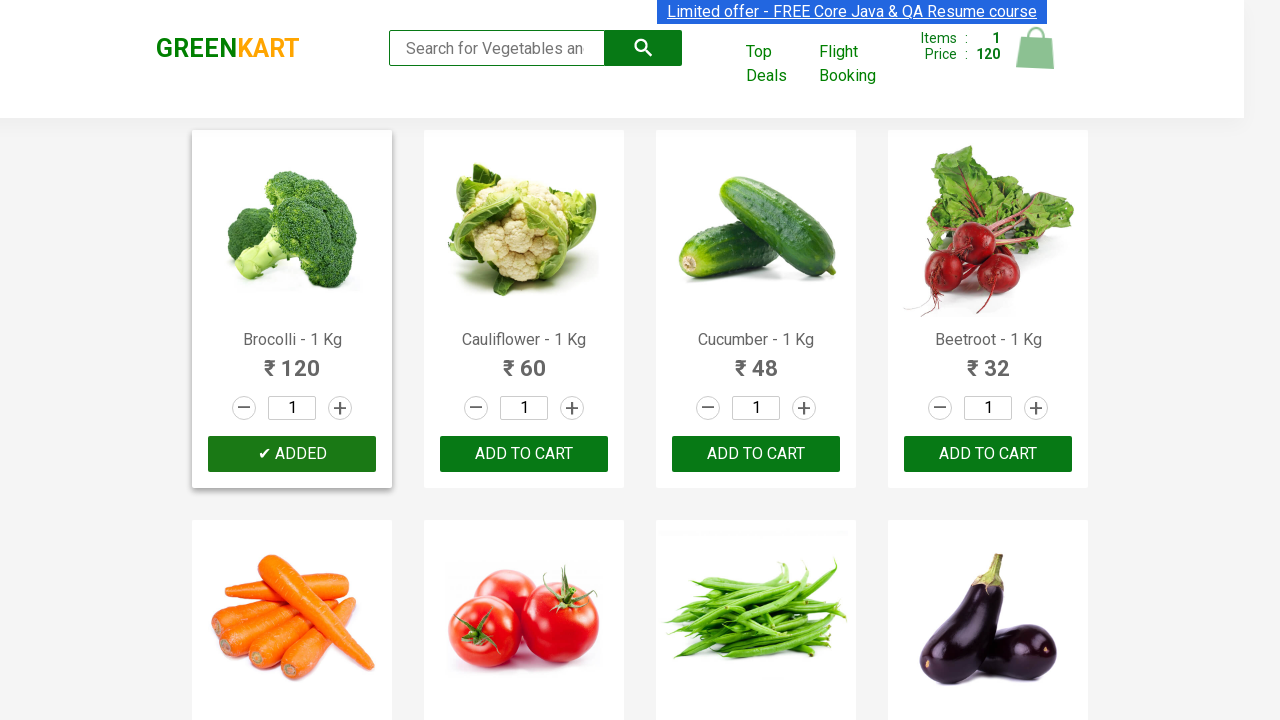

Added 'Cucumber' to cart at (756, 454) on xpath=//div[@class='product-action']/button >> nth=2
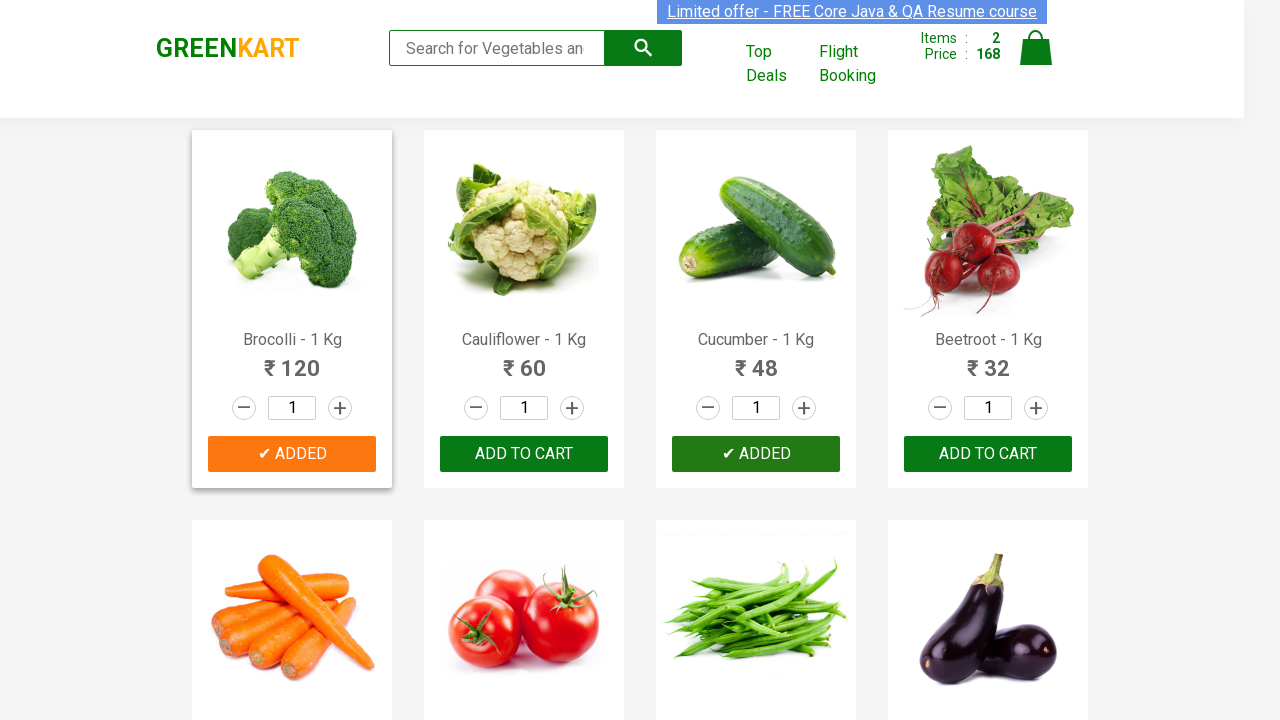

Added 'Beetroot' to cart at (988, 454) on xpath=//div[@class='product-action']/button >> nth=3
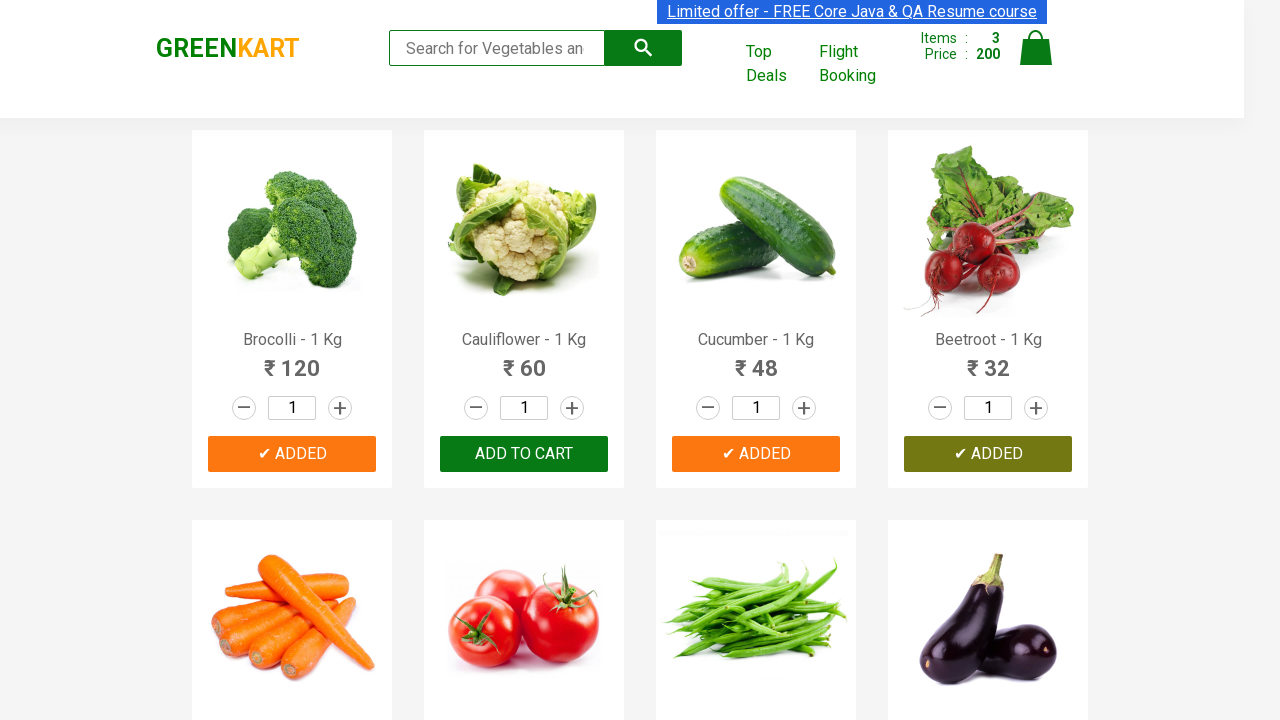

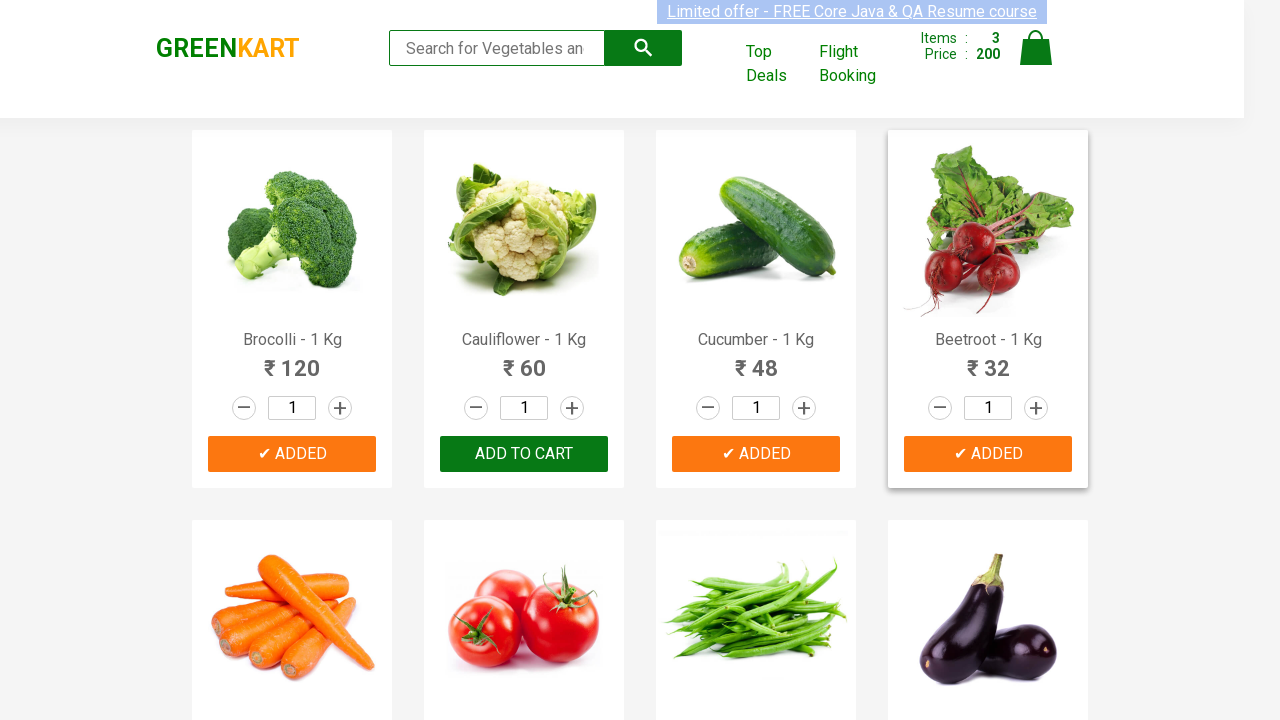